Tests password generation by entering master password "12345" and site name "vnkoroll@gmai.com", then verifying the generated password

Starting URL: http://angel.net/~nic/passwd.current.html

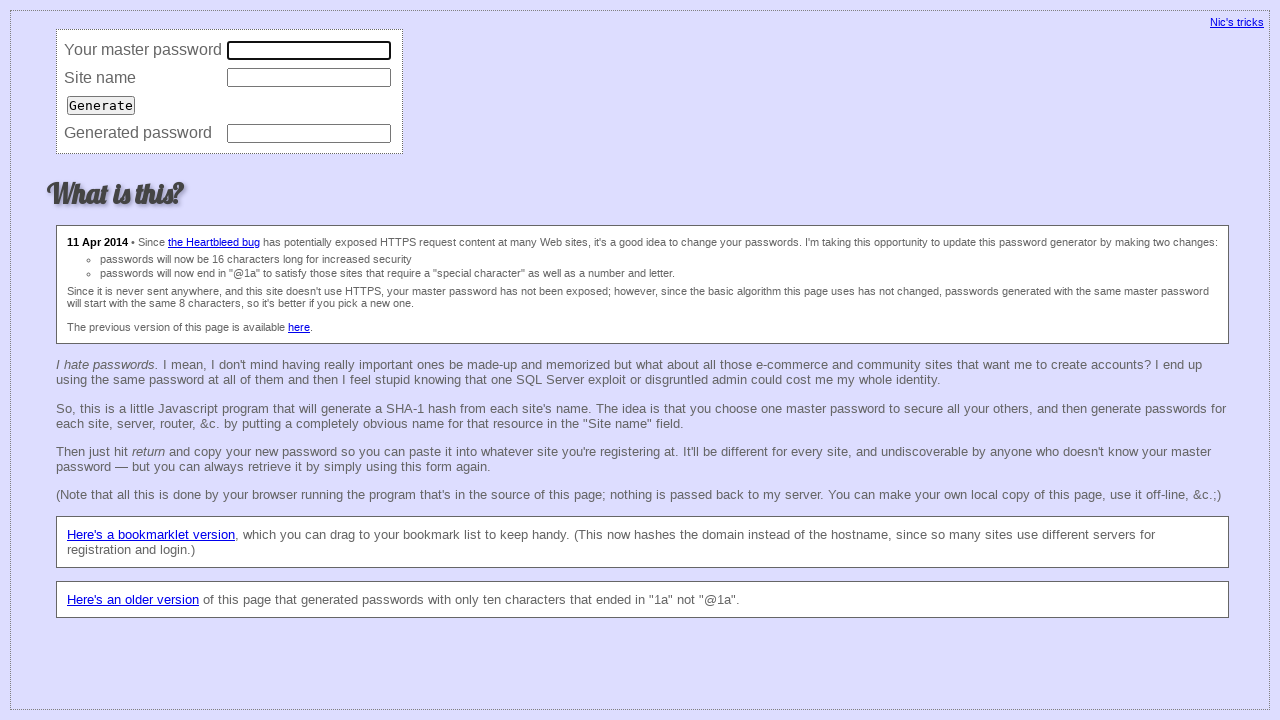

Entered master password '12345' in master password field on input[name='master']
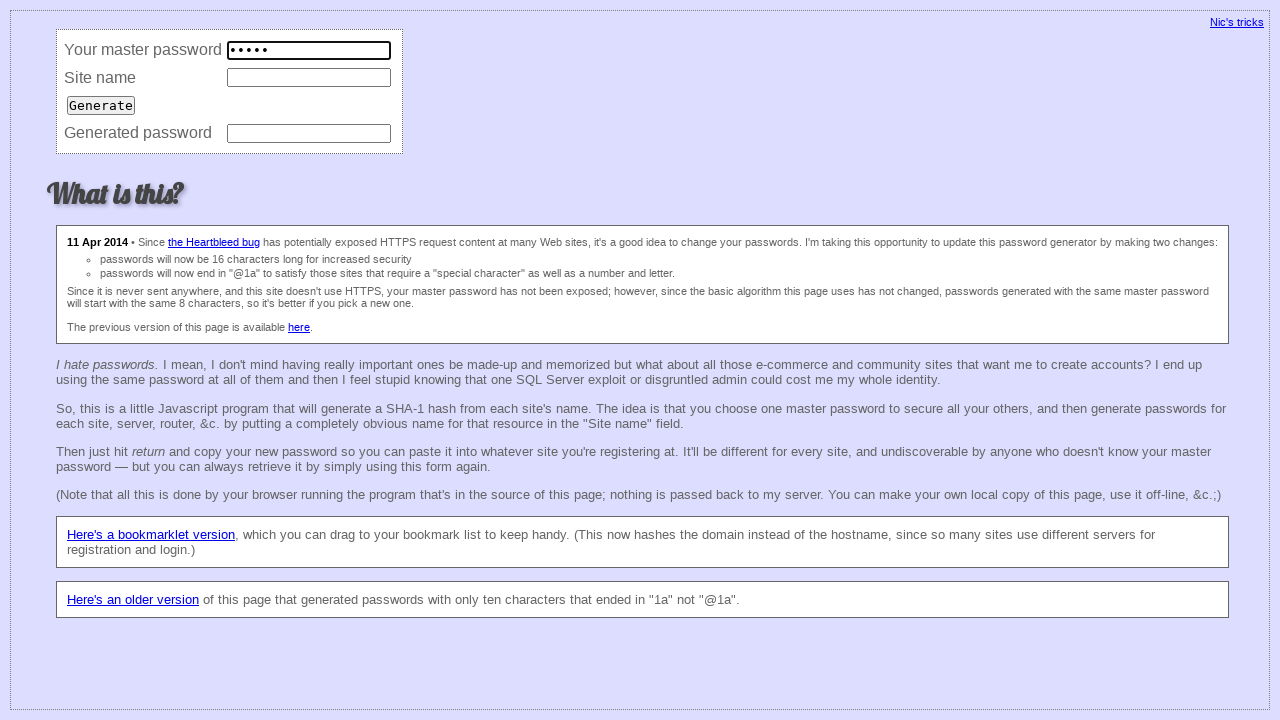

Entered site name 'vnkoroll@gmai.com' in site field on input[name='site']
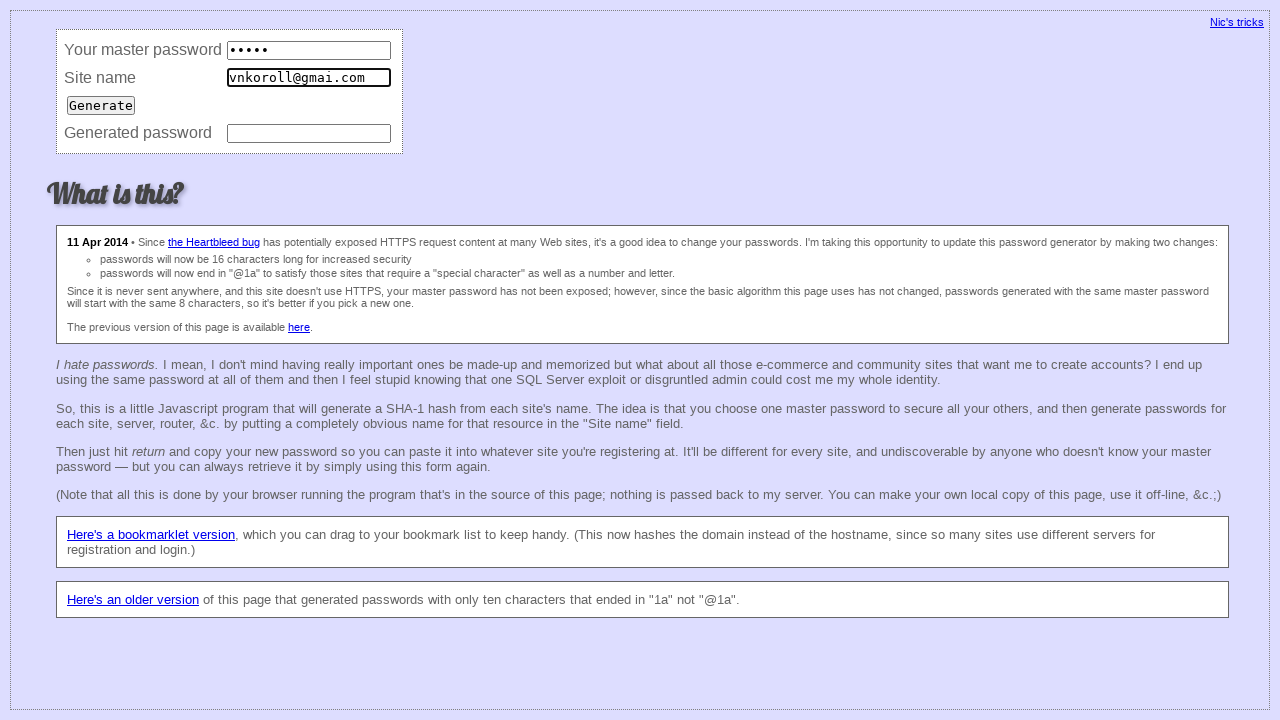

Pressed Enter to trigger password generation on input[name='site']
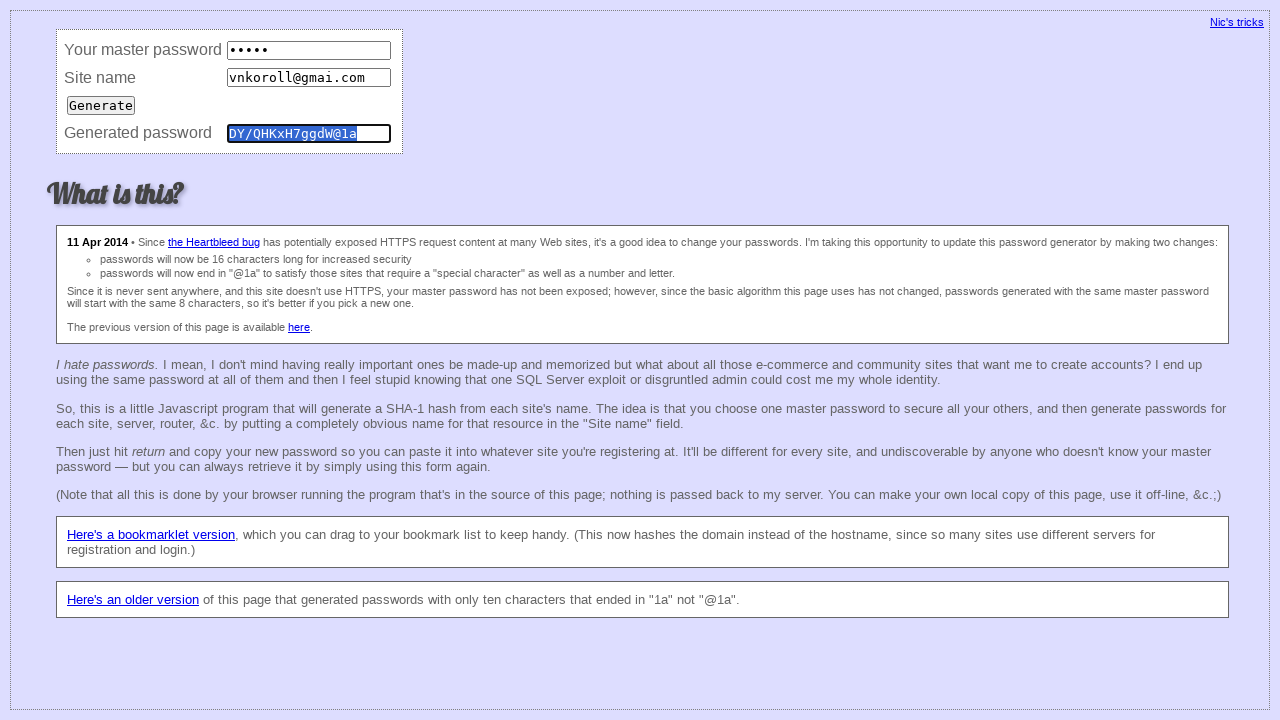

Password field appeared after generation
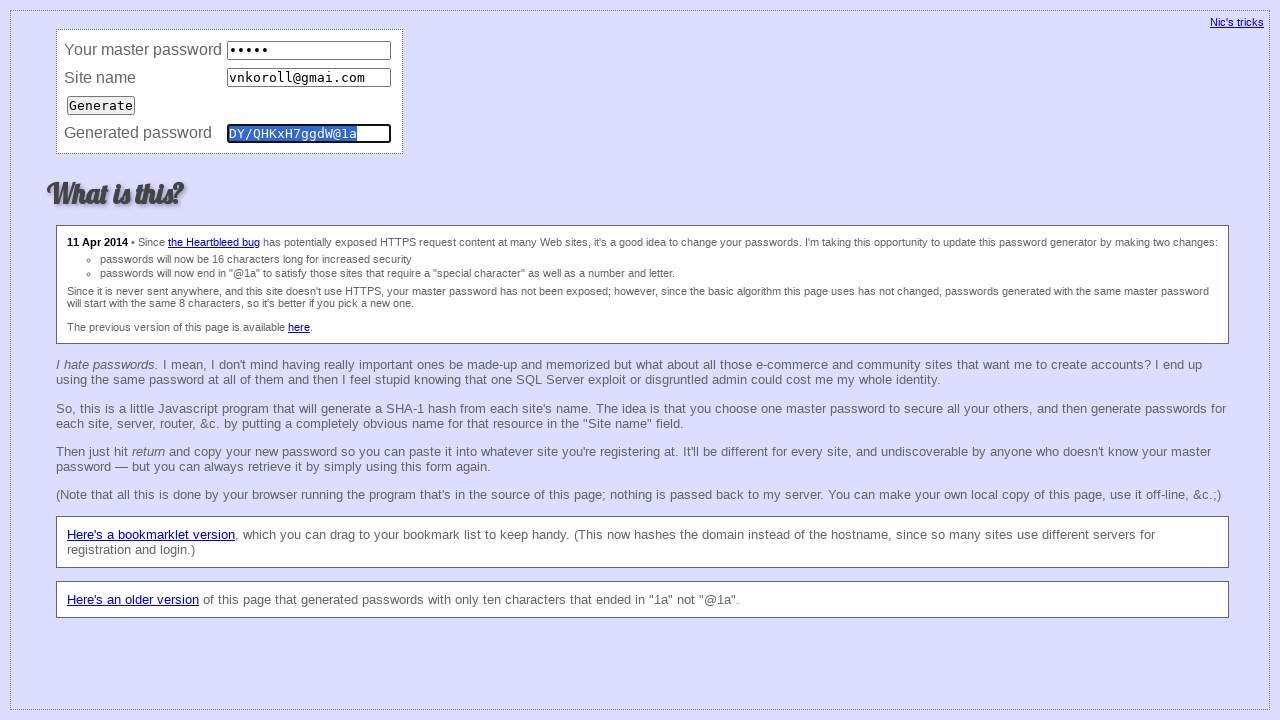

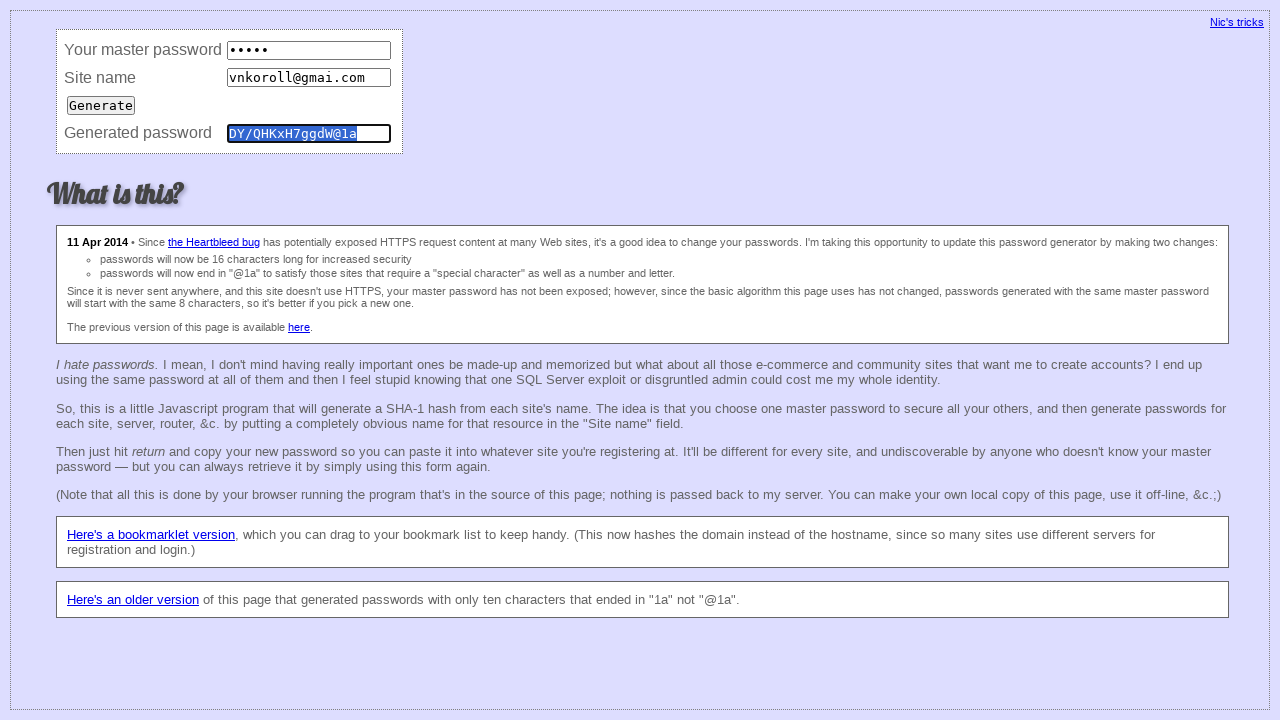